Tests hover functionality by moving the mouse over an avatar image and verifying that a caption element becomes visible when hovering.

Starting URL: http://the-internet.herokuapp.com/hovers

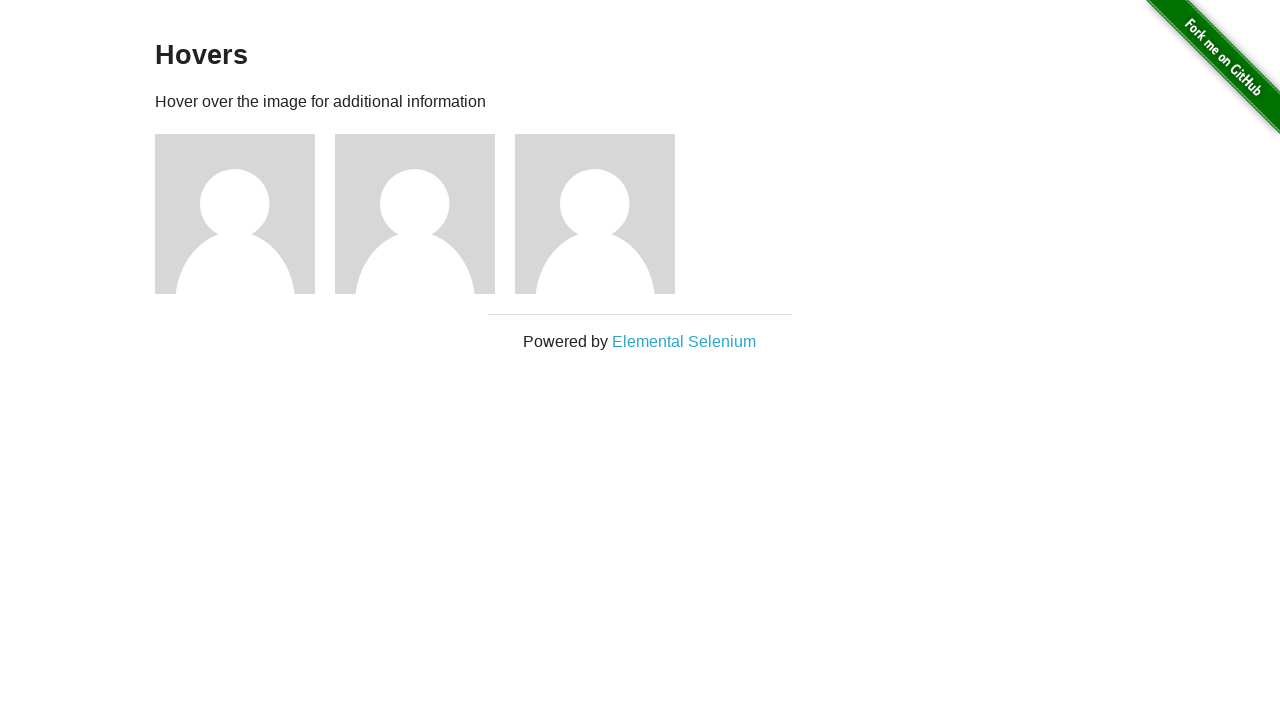

Located the first avatar/figure element
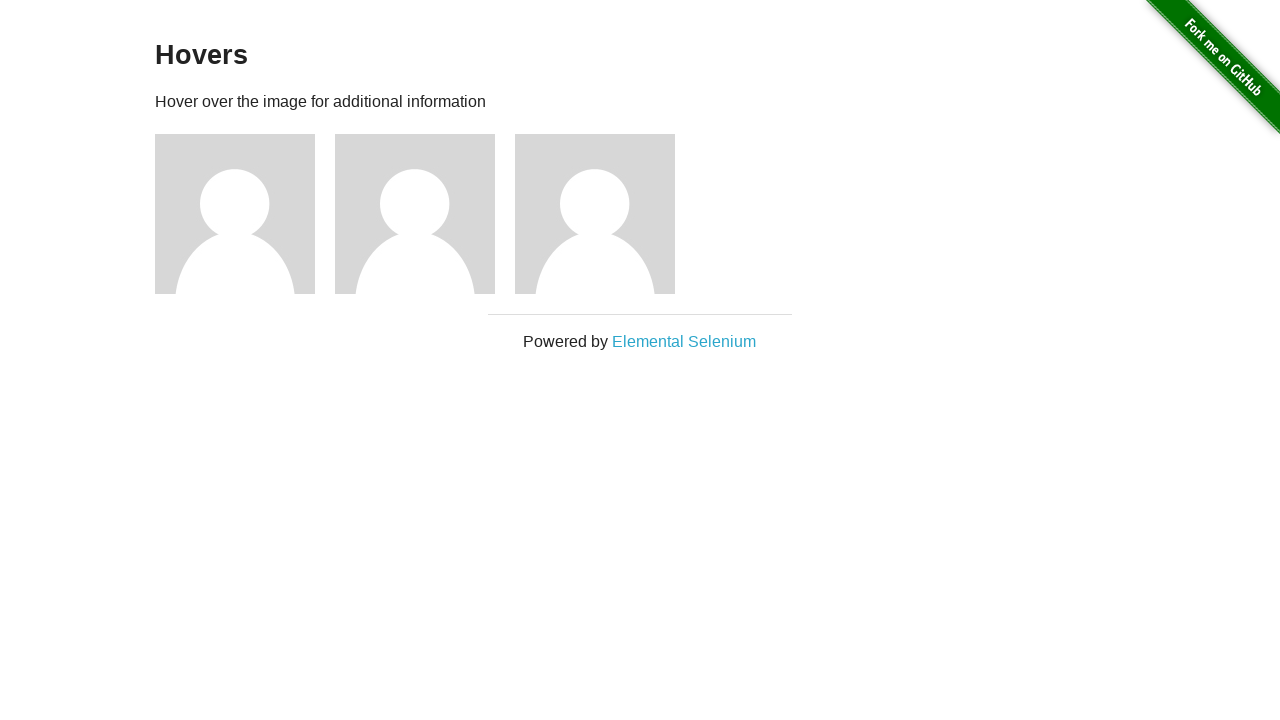

Hovered over the avatar element at (245, 214) on div.figure >> nth=0
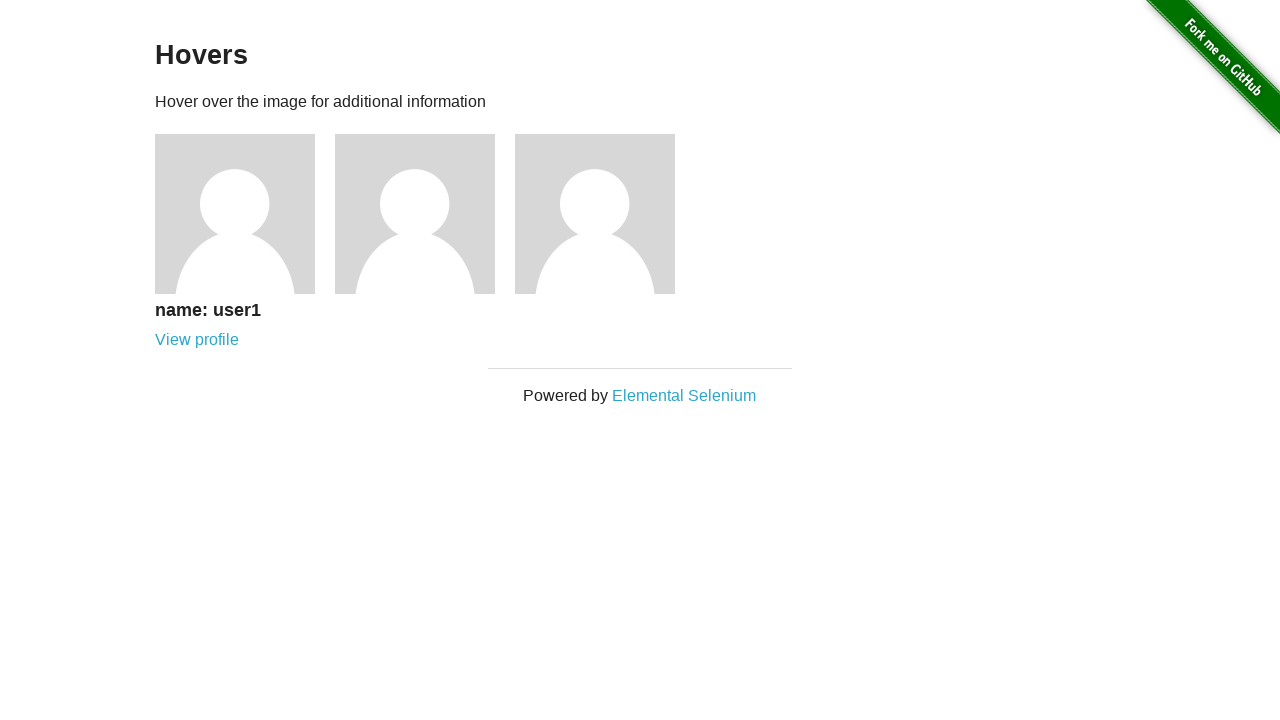

Caption element became visible after hovering
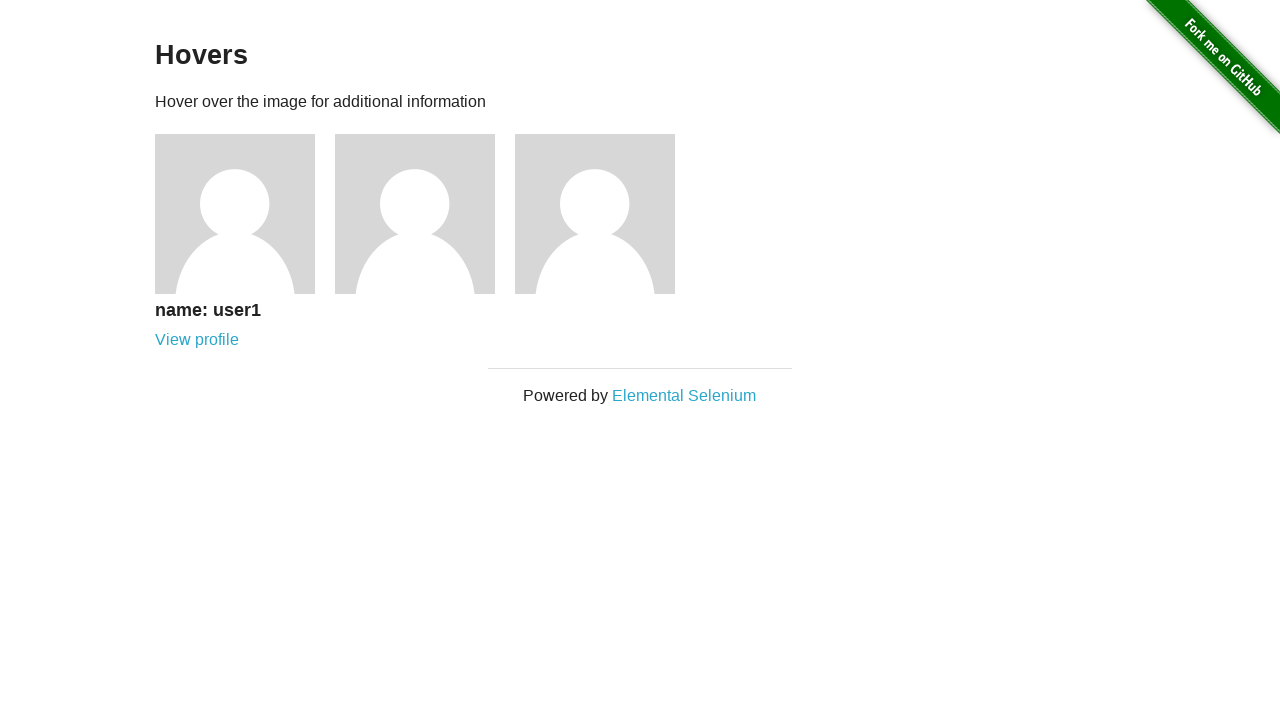

Verified that caption element is visible
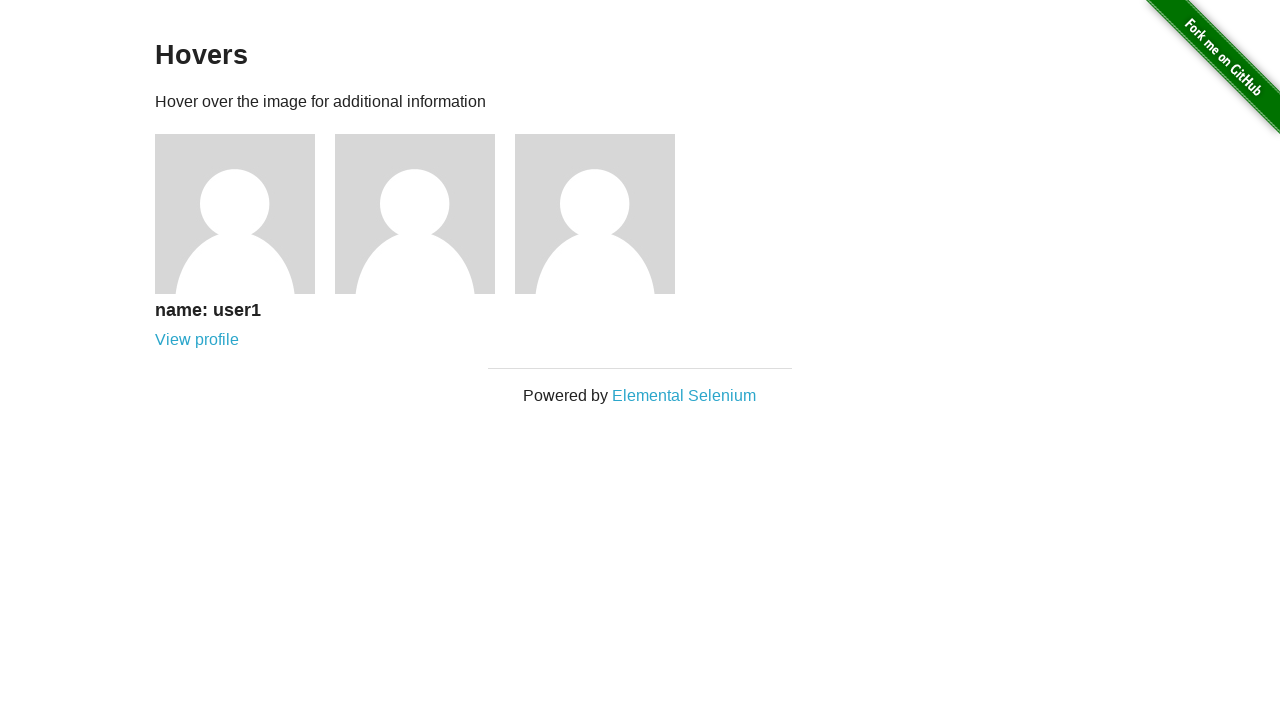

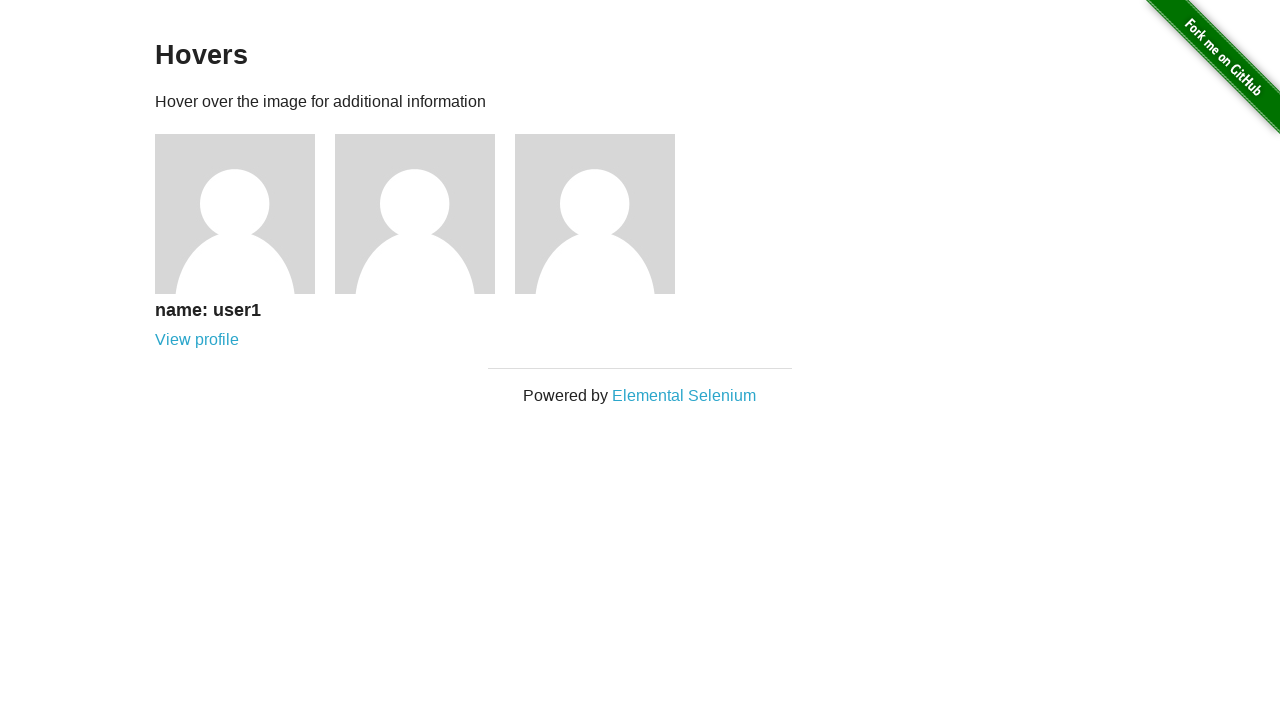